Navigates to a Viblo article and verifies elements with specific class names exist on the page

Starting URL: https://viblo.asia/p/tim-hieu-ve-sonarqube-924lJEPzZPM

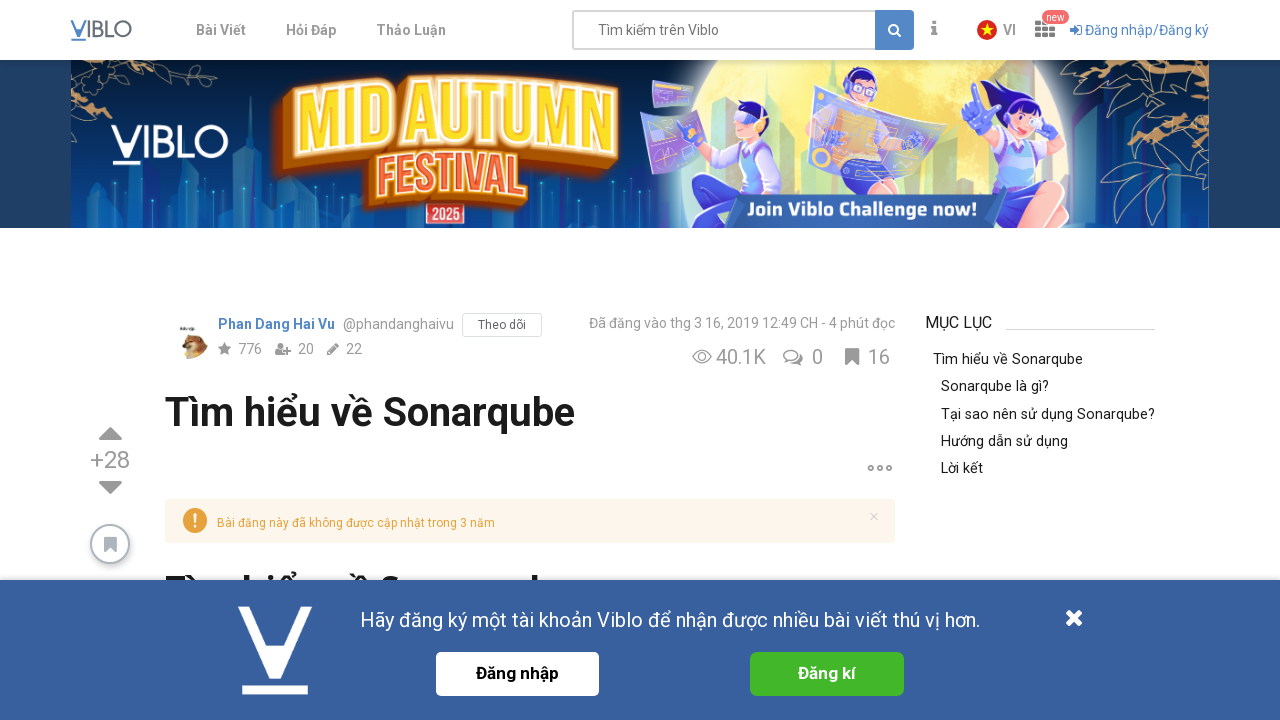

Navigated to Viblo article about SonarQube
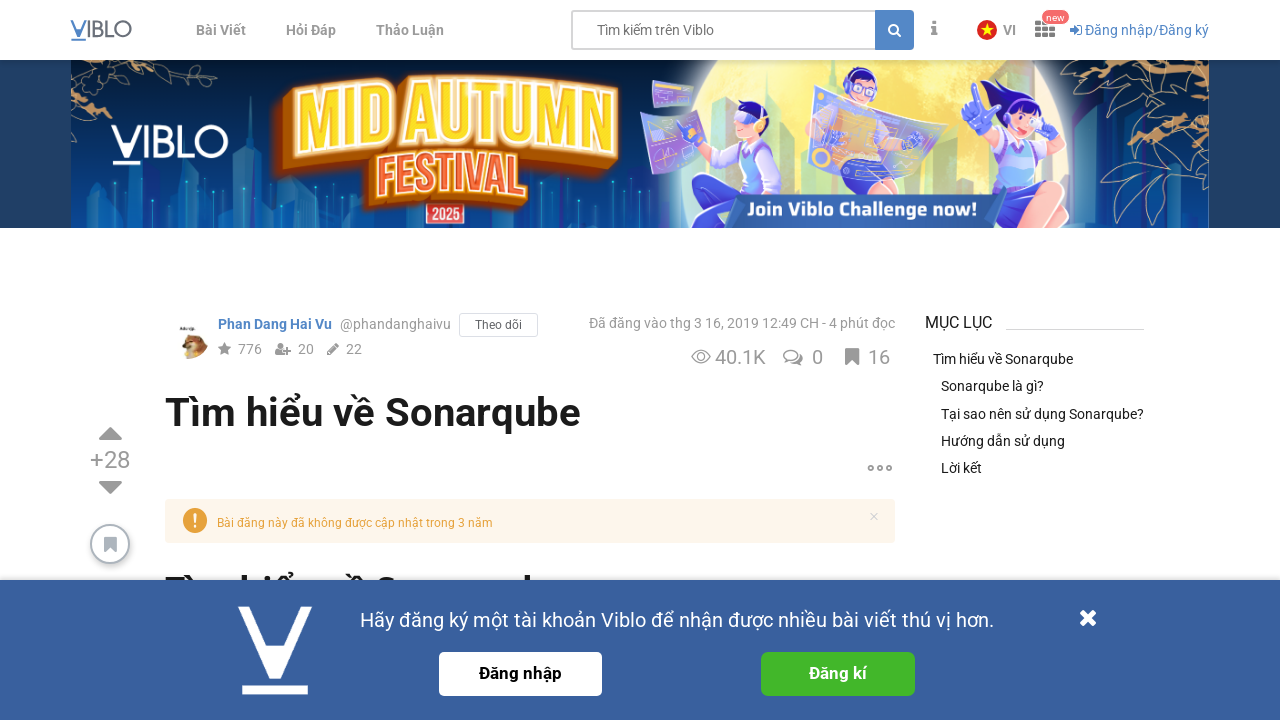

Waited for element with class 'sb__input' to be present
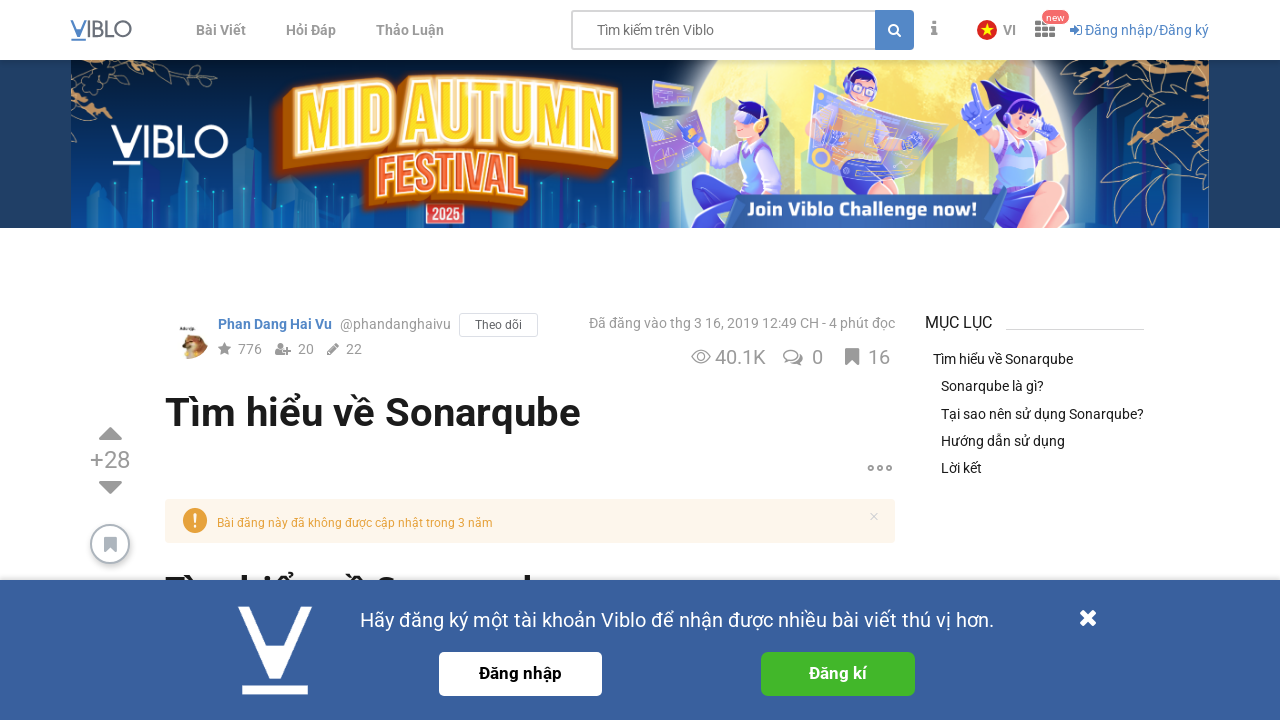

Waited for element with class 'mb-2' to be present
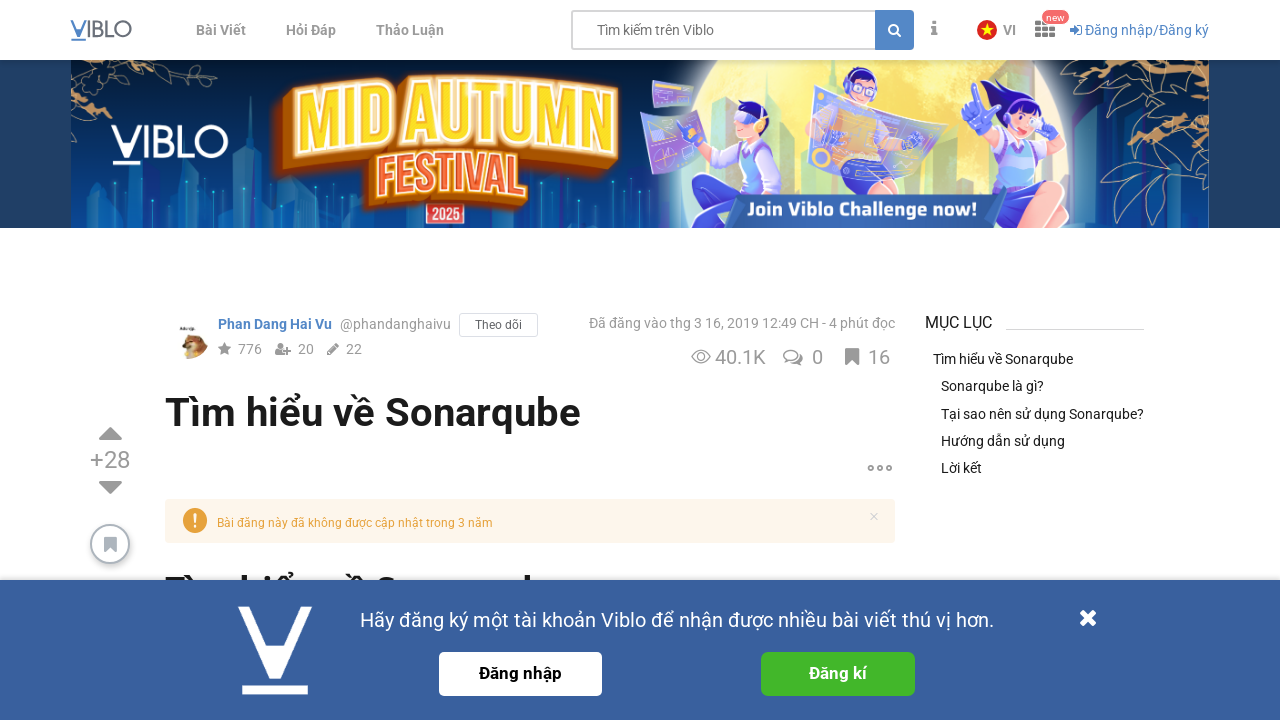

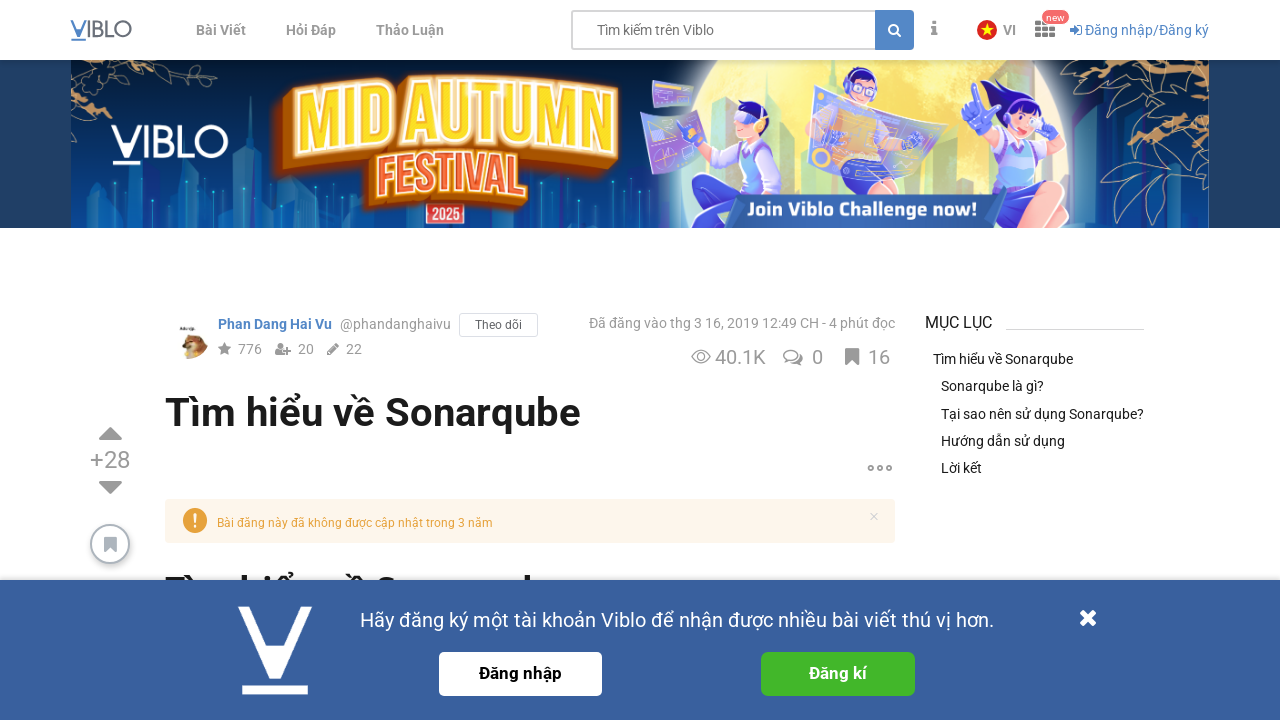